Tests the notification message feature on the-internet.herokuapp.com by clicking the notification messages link and triggering a notification

Starting URL: https://the-internet.herokuapp.com/

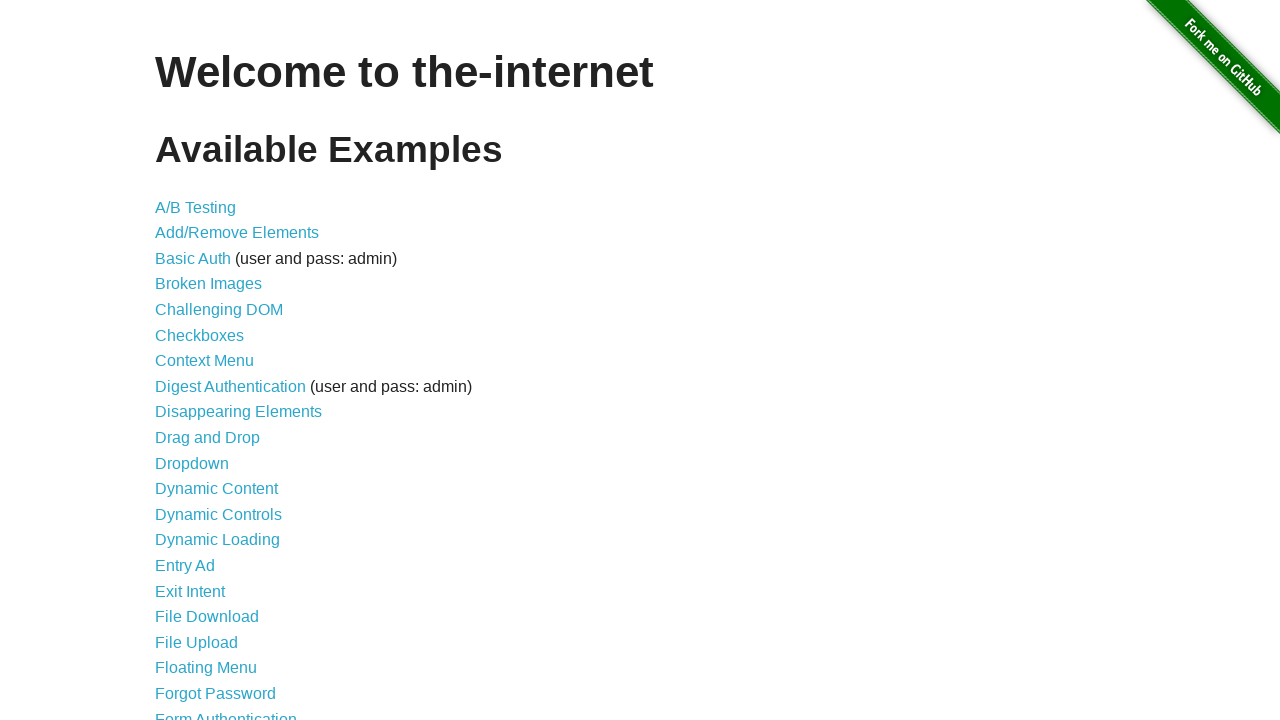

Clicked on the Notification Messages link at (234, 420) on a[href='/notification_message']
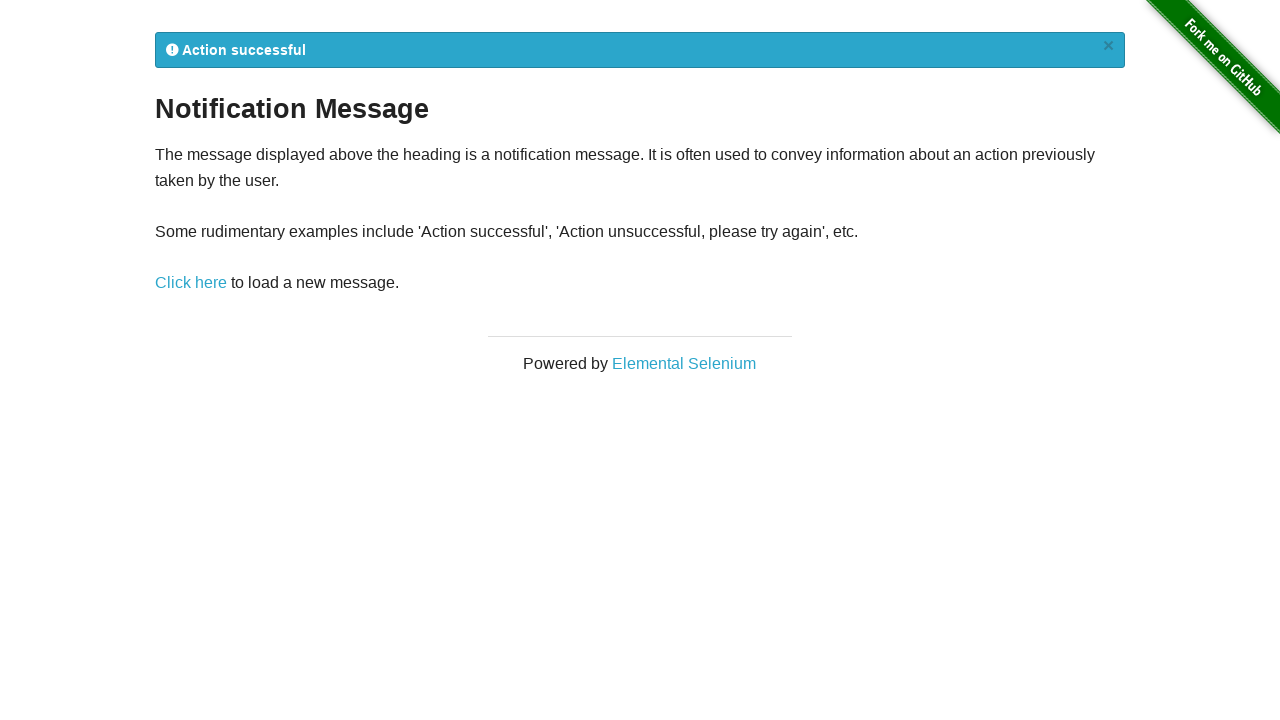

Notification Messages page loaded
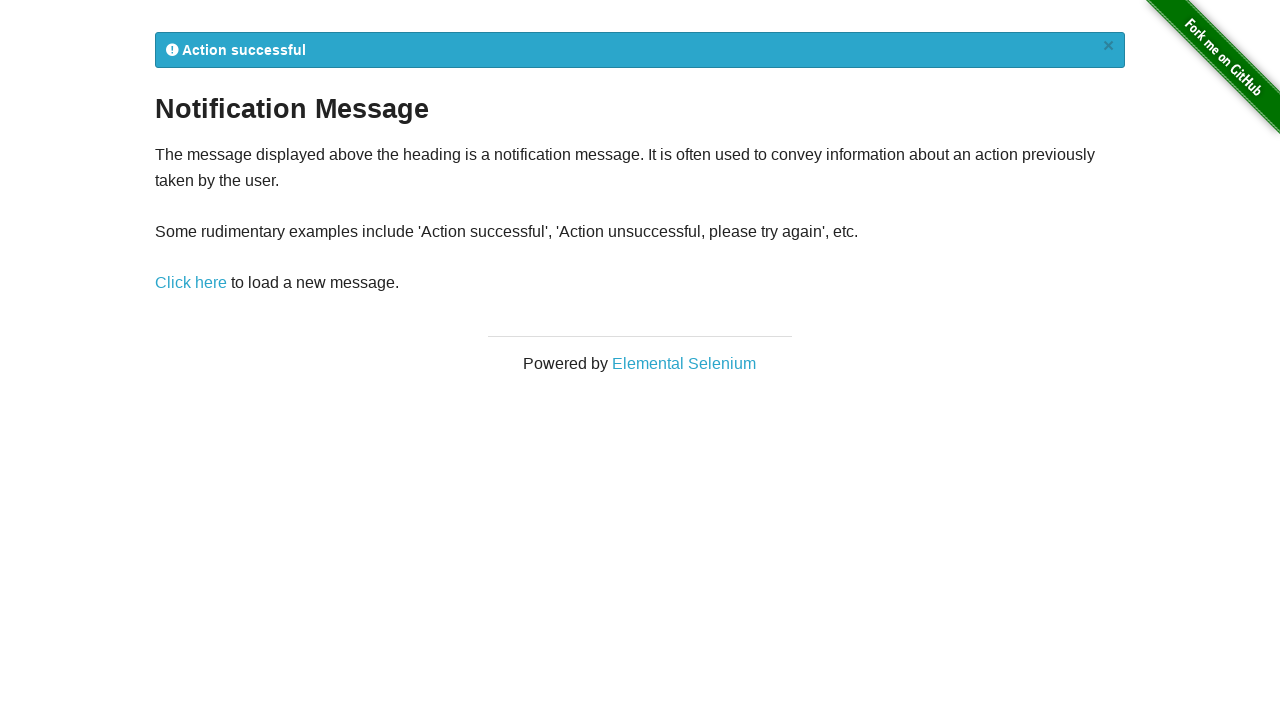

Clicked the 'Click here' link to trigger a notification at (191, 283) on a[href='/notification_message']
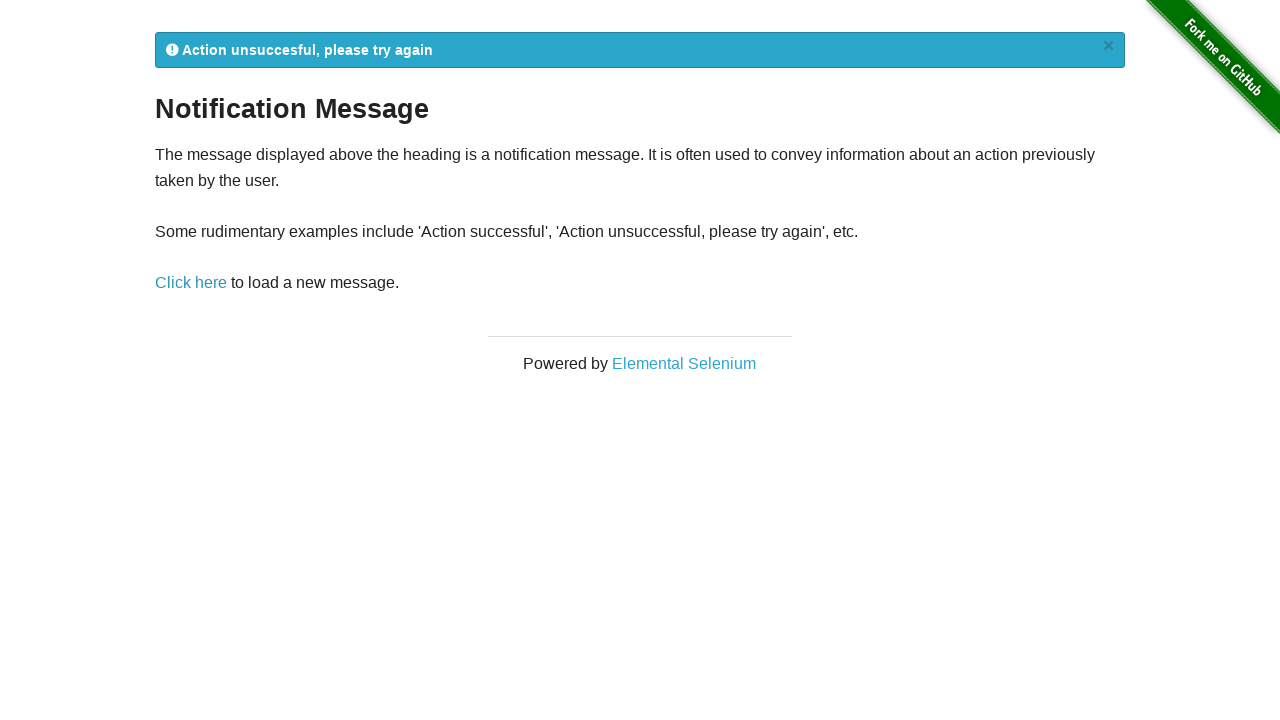

Flash notification message appeared
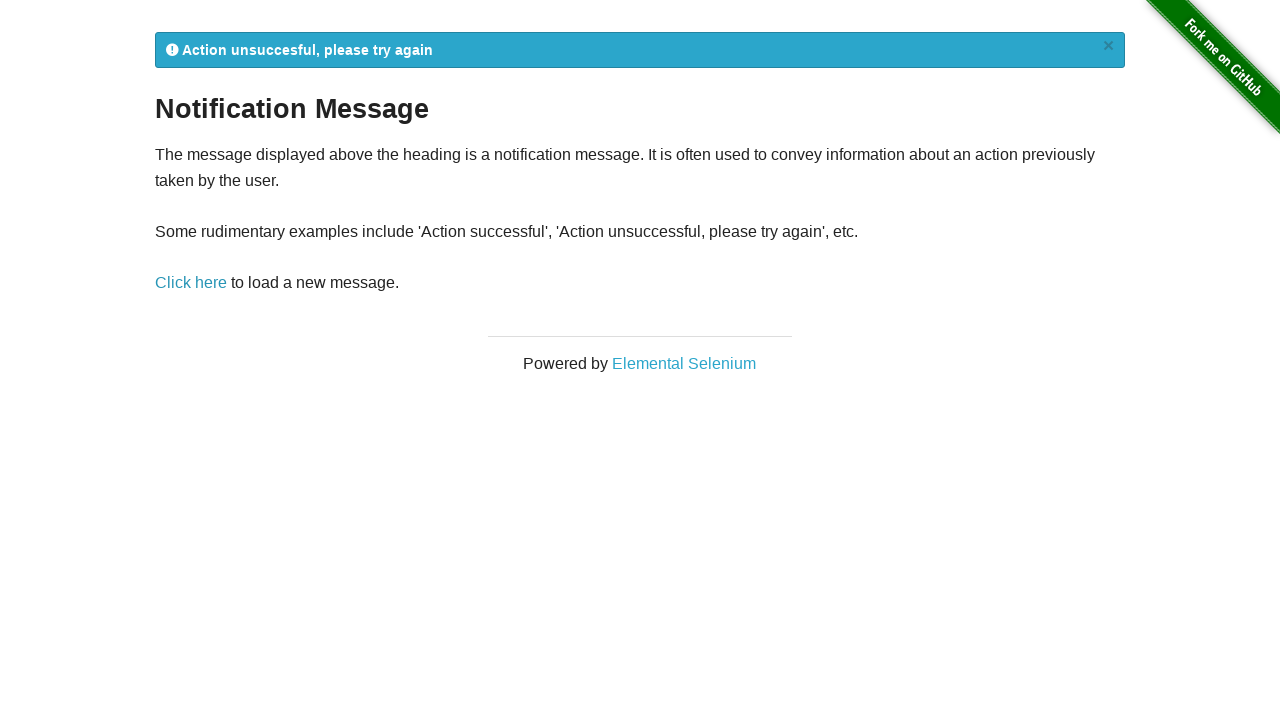

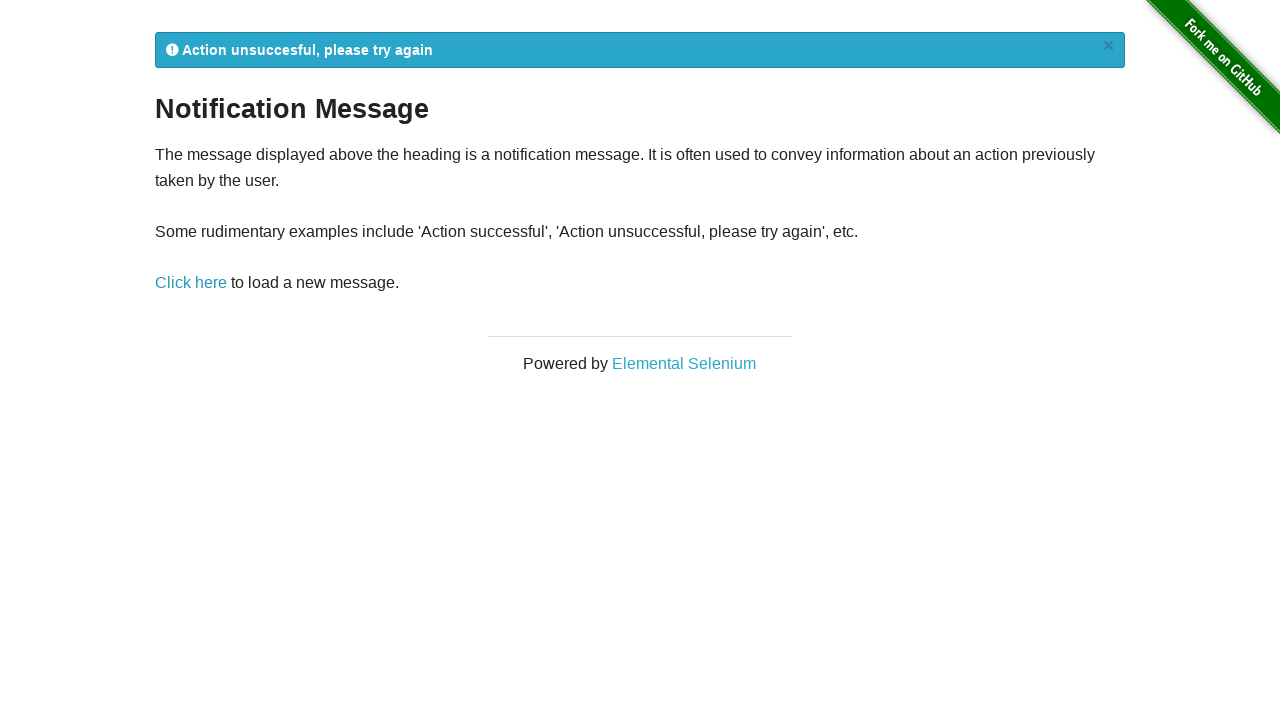